Tests opting out of A/B tests by adding an opt-out cookie before navigating to the A/B test page to ensure the opt-out takes effect immediately

Starting URL: http://the-internet.herokuapp.com

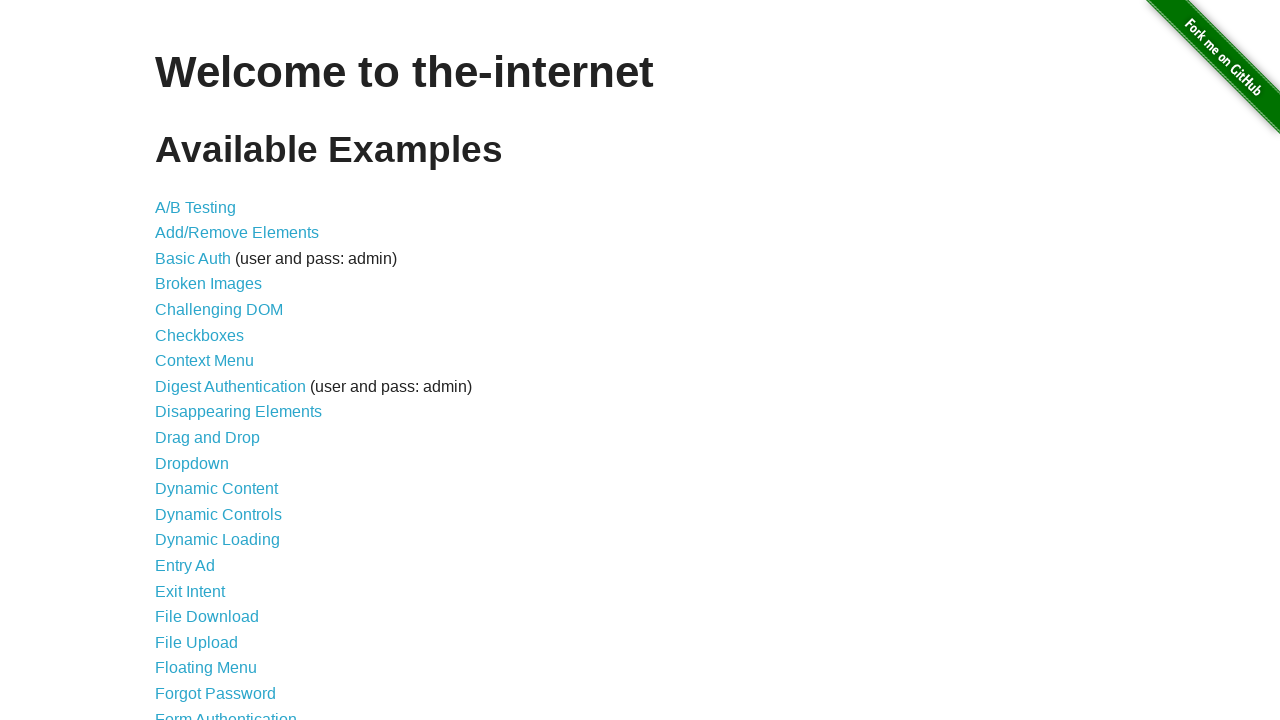

Added optimizelyOptOut cookie to prevent A/B test assignment
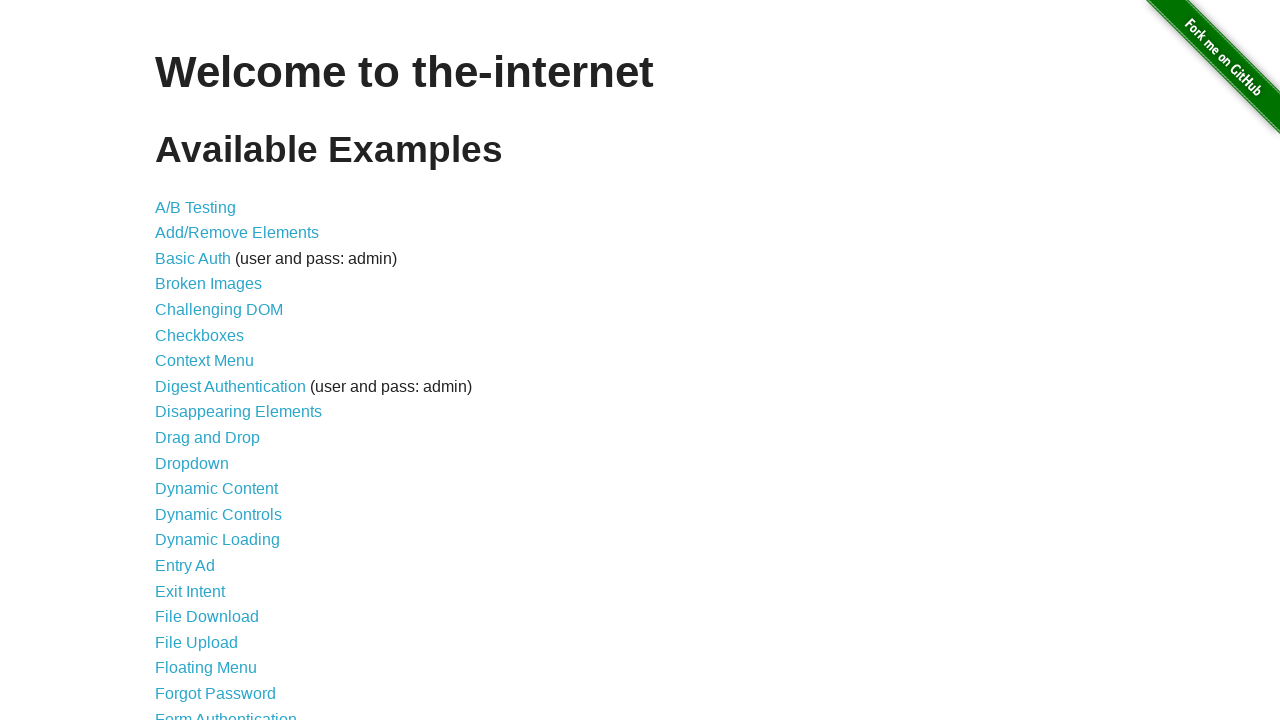

Navigated to A/B test page at http://the-internet.herokuapp.com/abtest
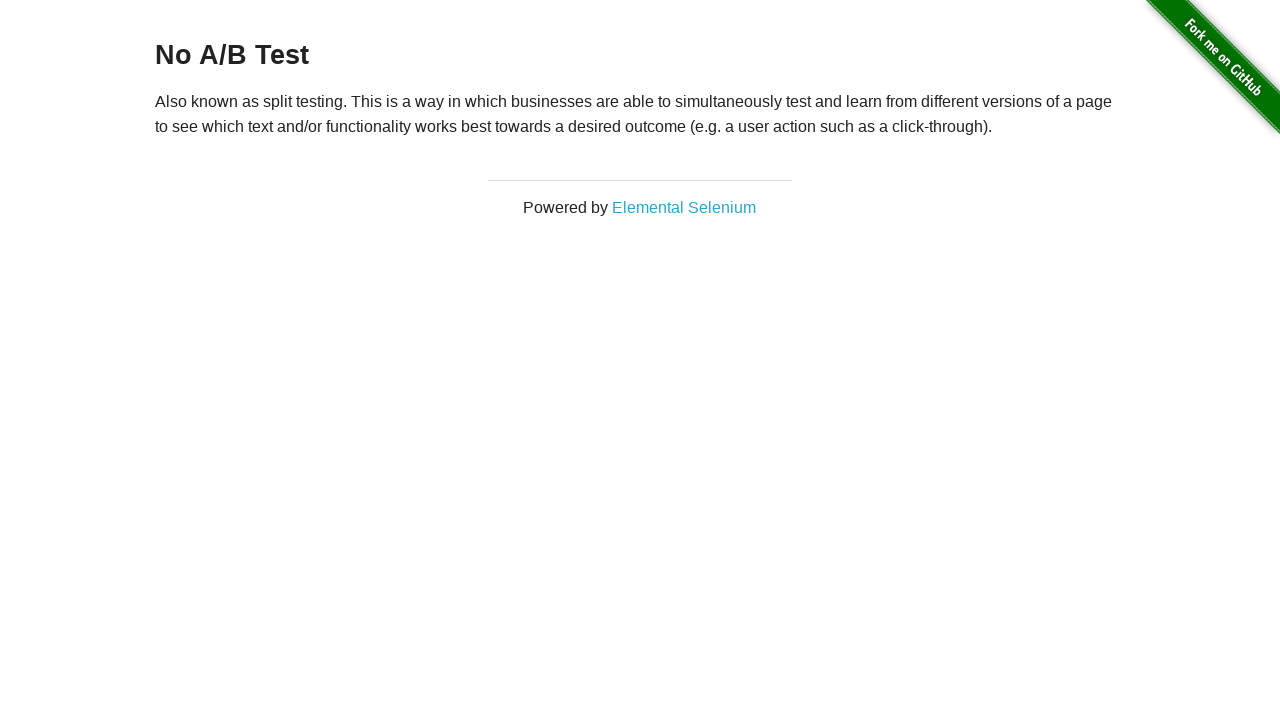

Located h3 heading element
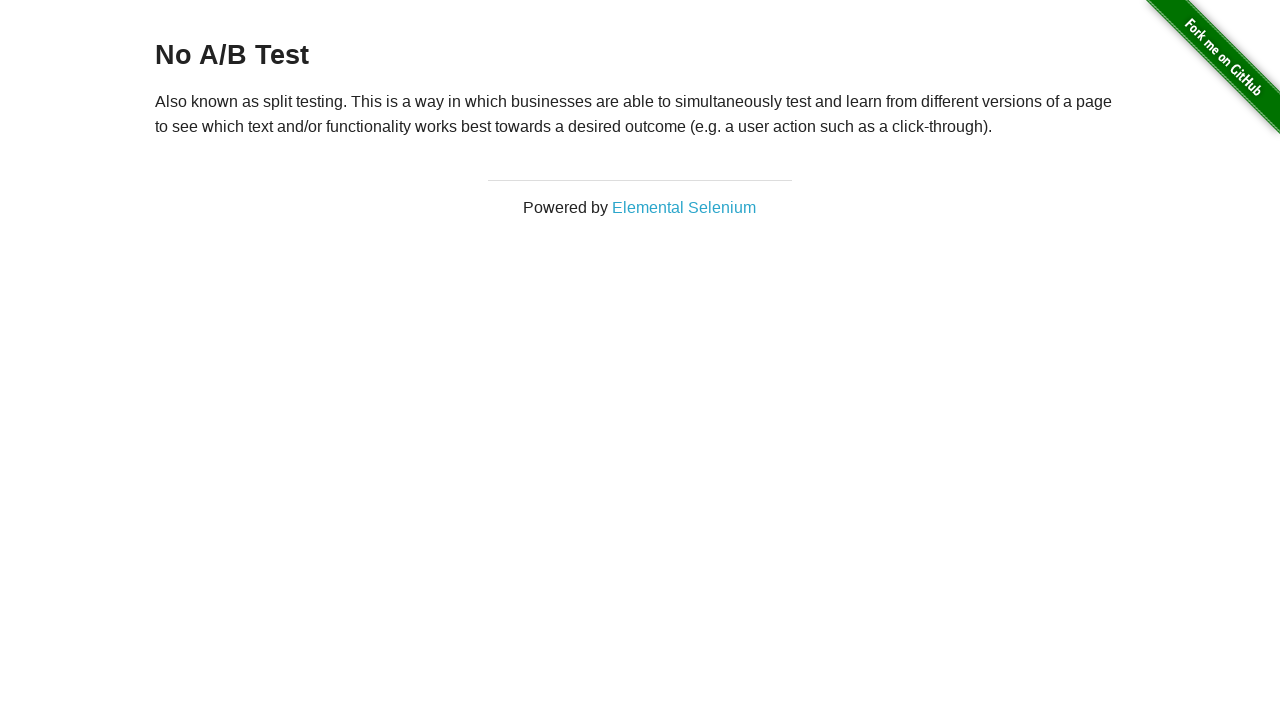

Waited for h3 heading to be visible
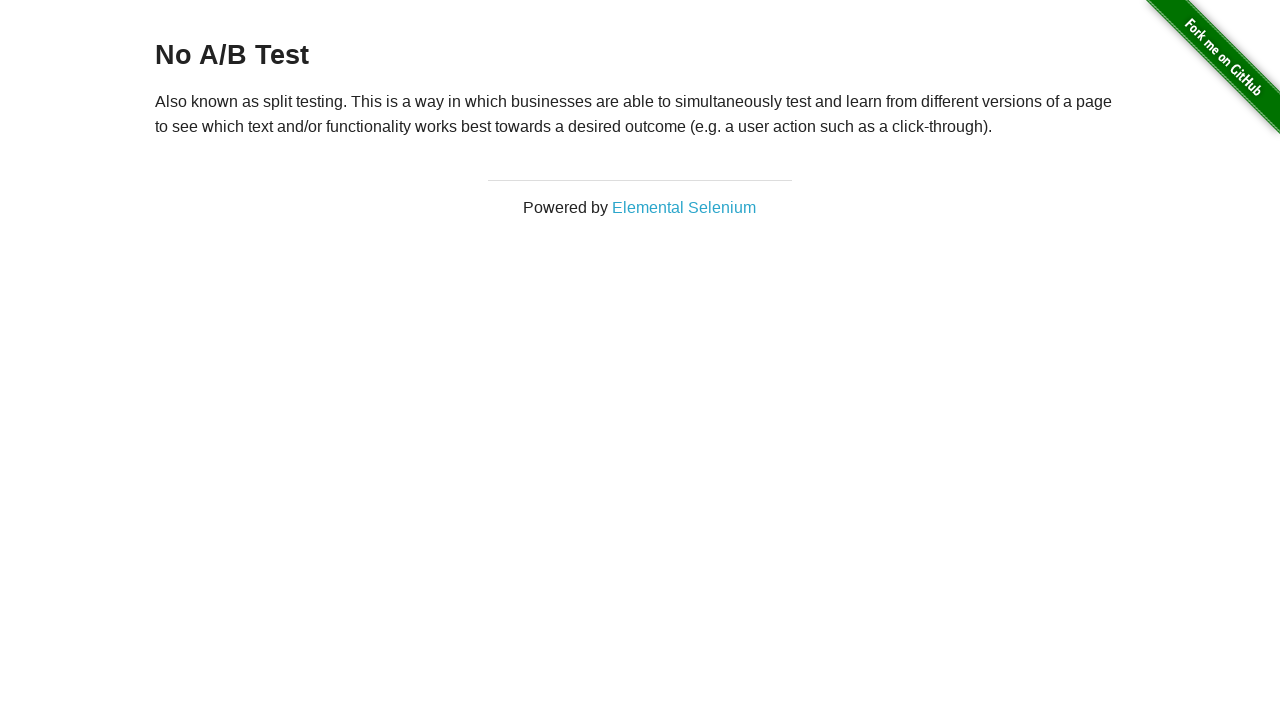

Verified heading text starts with 'No A/B Test', confirming opt-out cookie prevented A/B test assignment
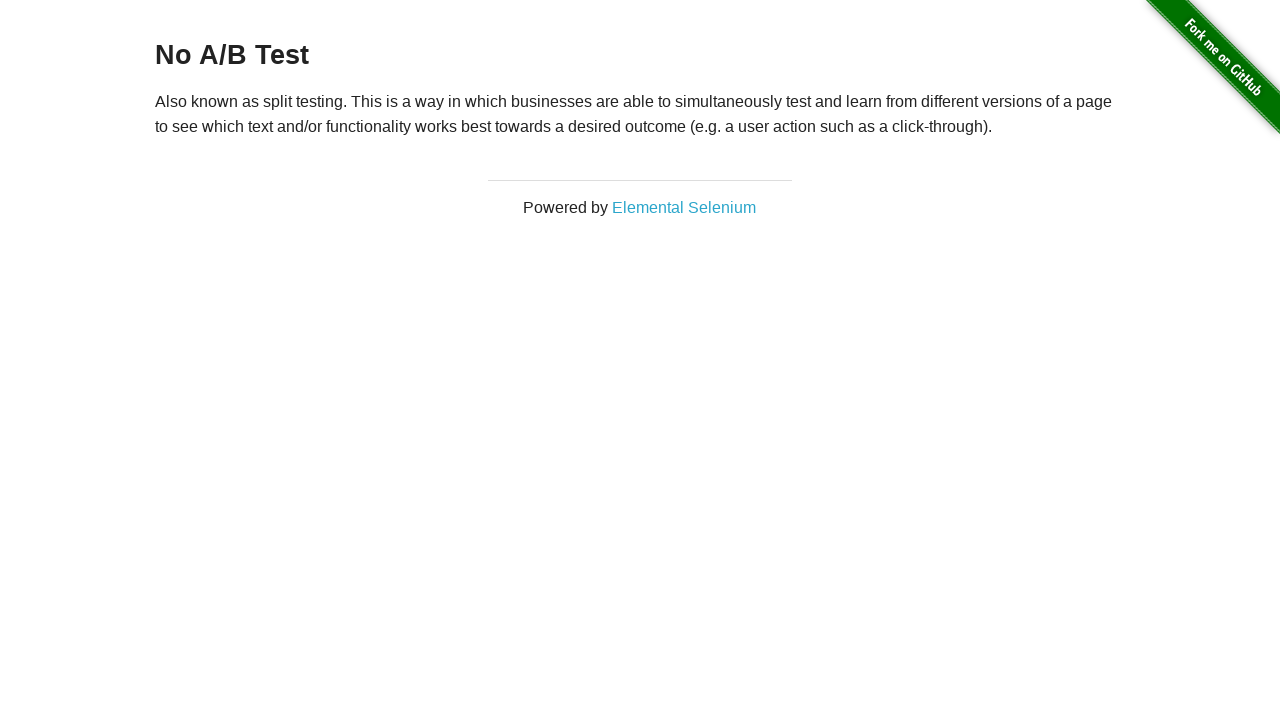

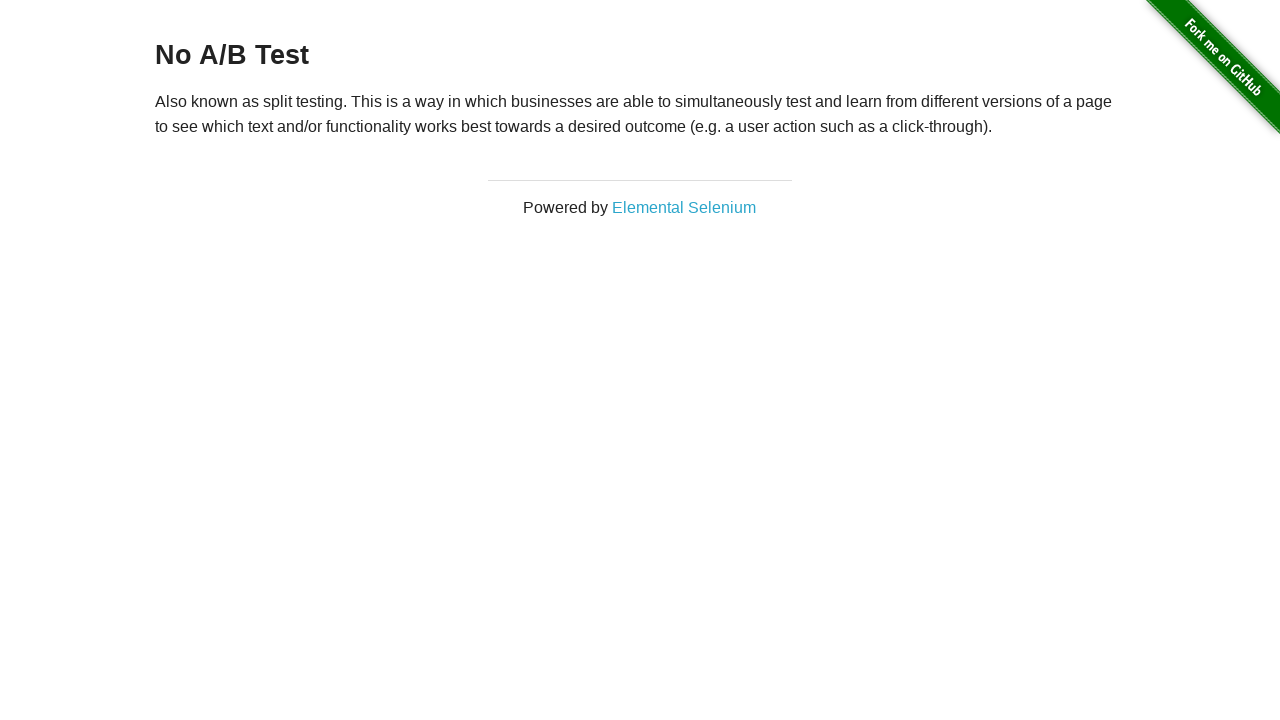